Tests JavaScript prompt alert functionality by clicking a button to trigger a prompt alert, entering text into the prompt, and accepting it.

Starting URL: https://demoqa.com/alerts

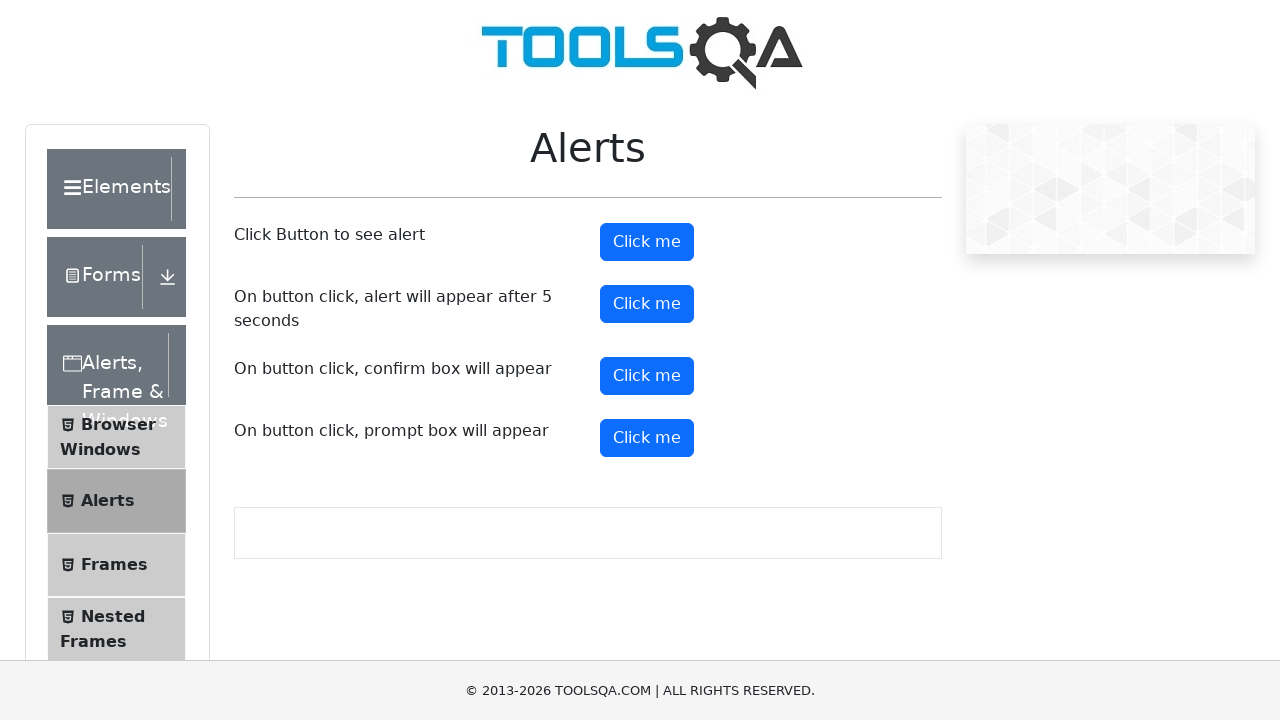

Clicked prompt button to trigger JavaScript prompt alert at (647, 438) on #promtButton
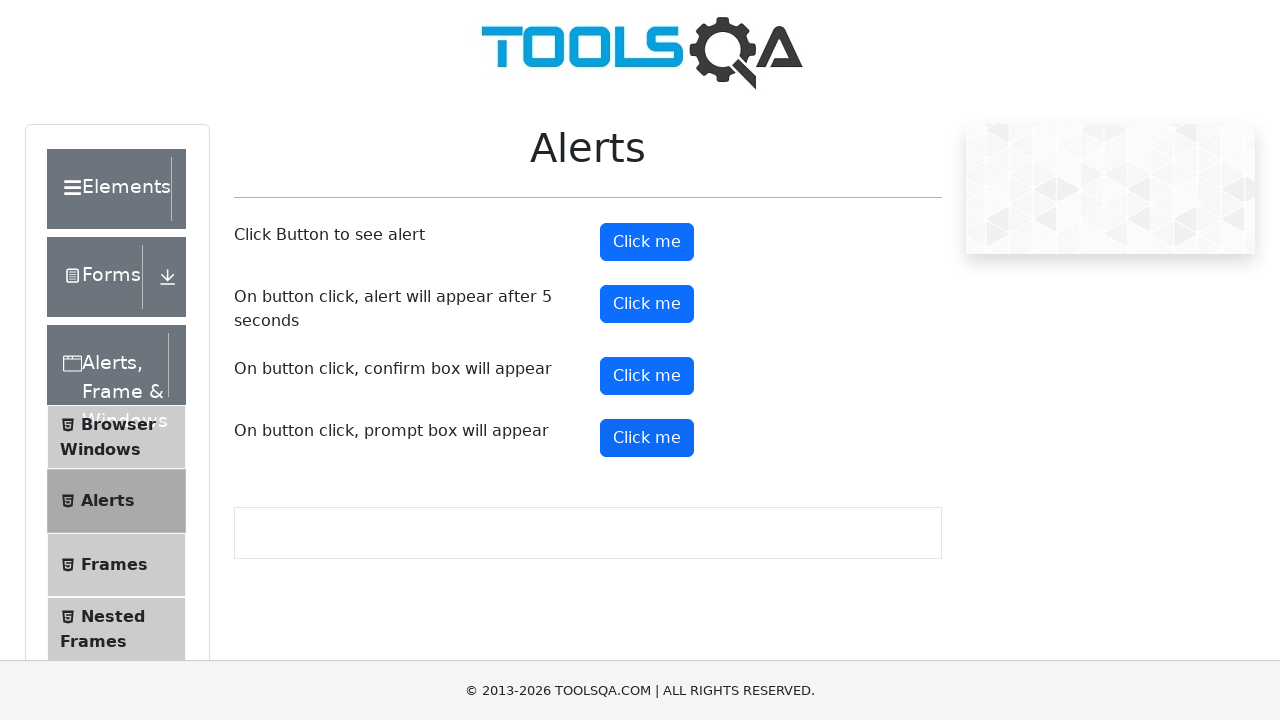

Set up dialog handler to accept prompt with text 'prateek'
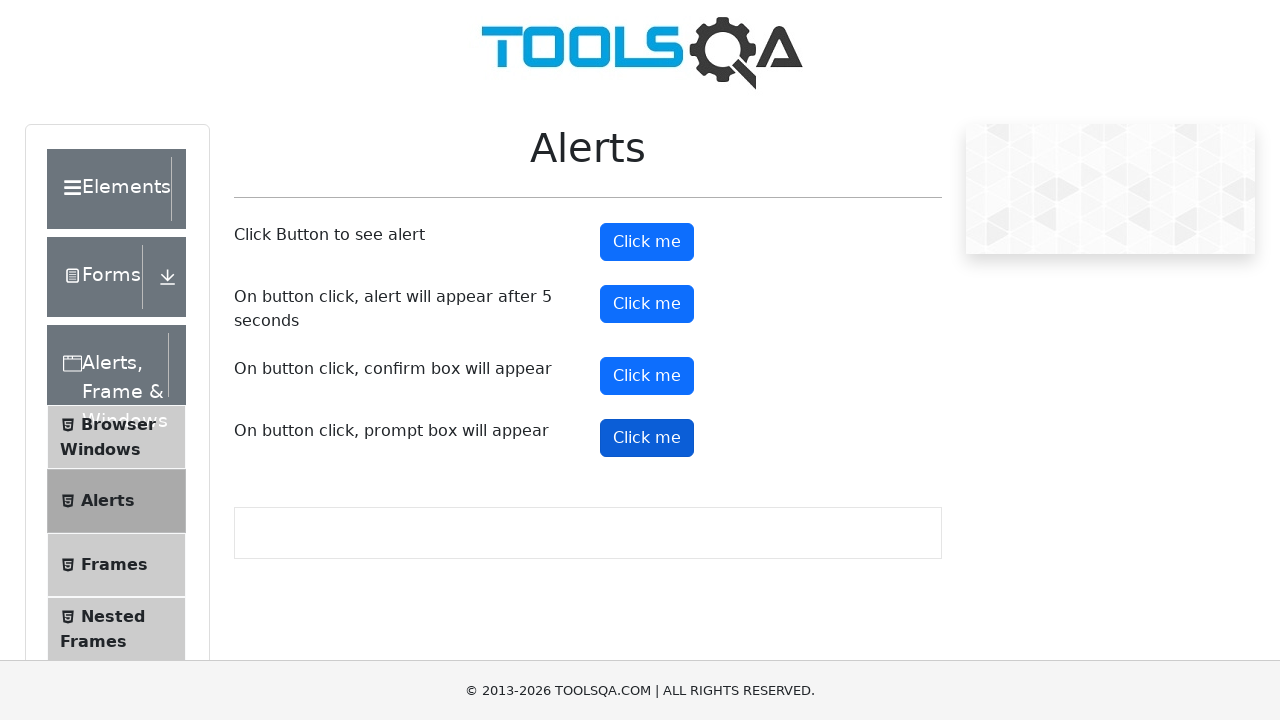

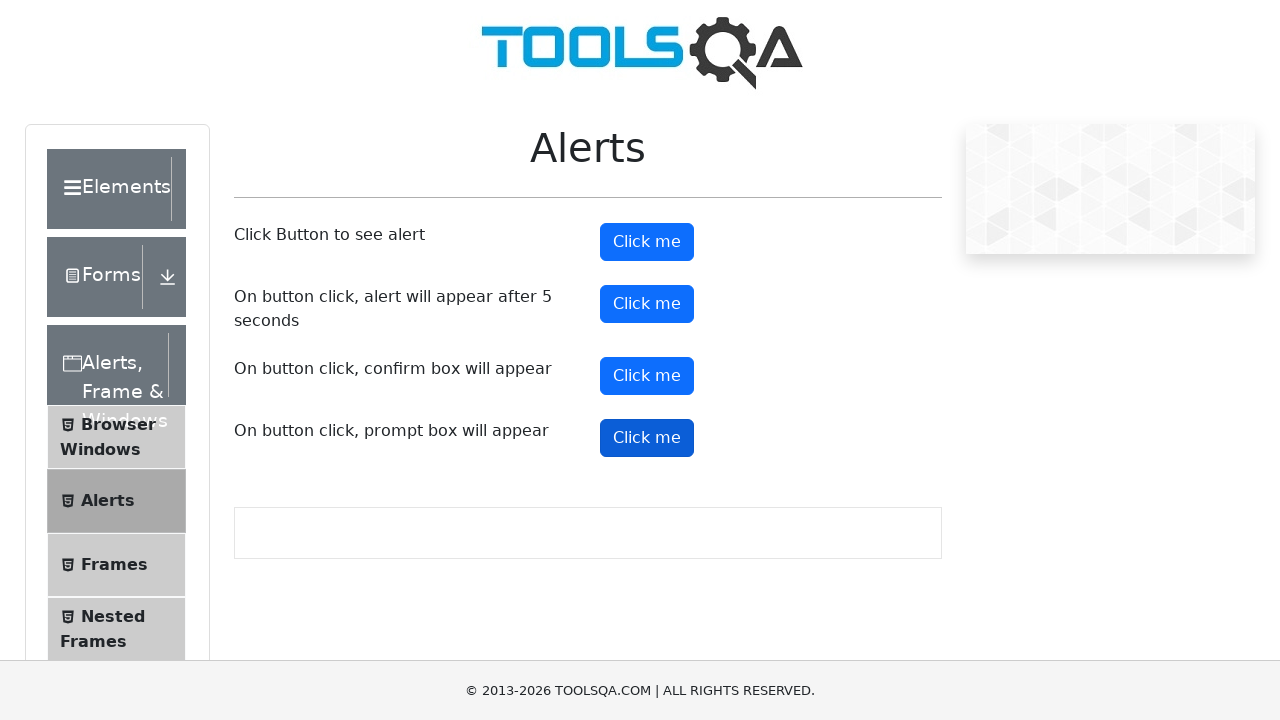